Tests JavaScript alert handling by clicking a button that triggers a native browser alert and validating its text

Starting URL: https://sweetalert.js.org/

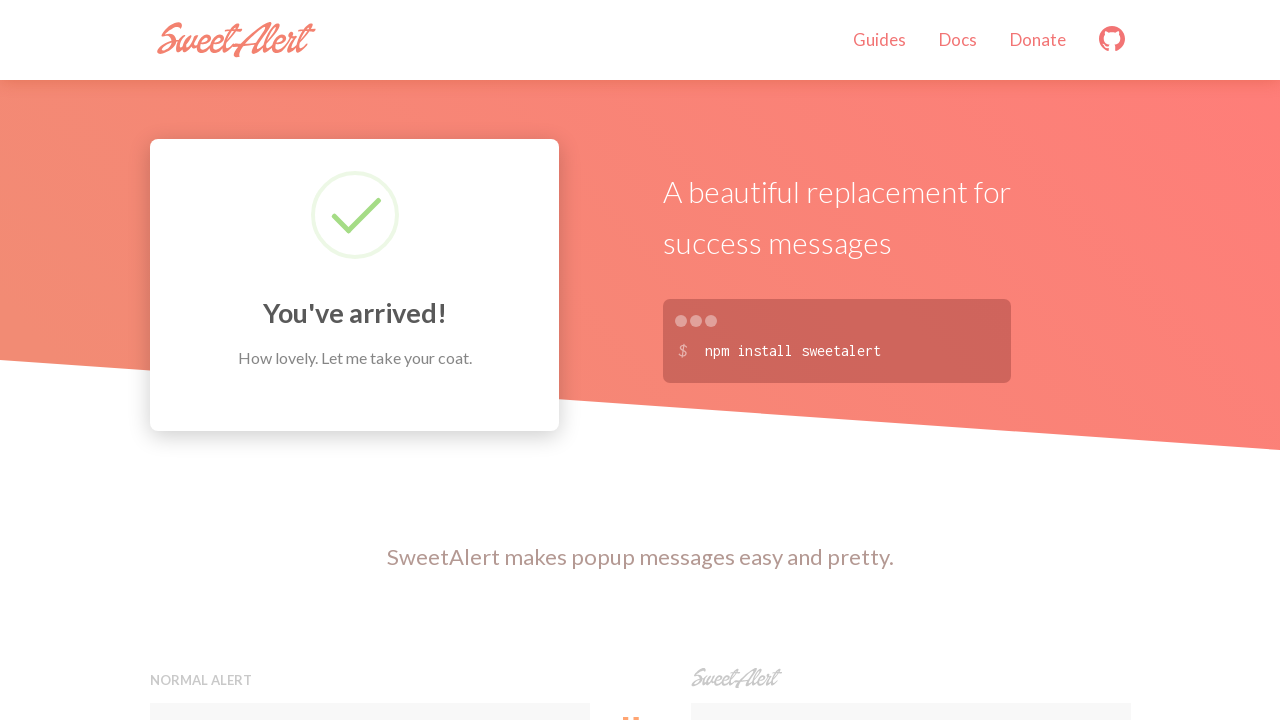

Clicked button to trigger JavaScript alert at (370, 360) on button[onclick="alert('Oops, something went wrong!')"]
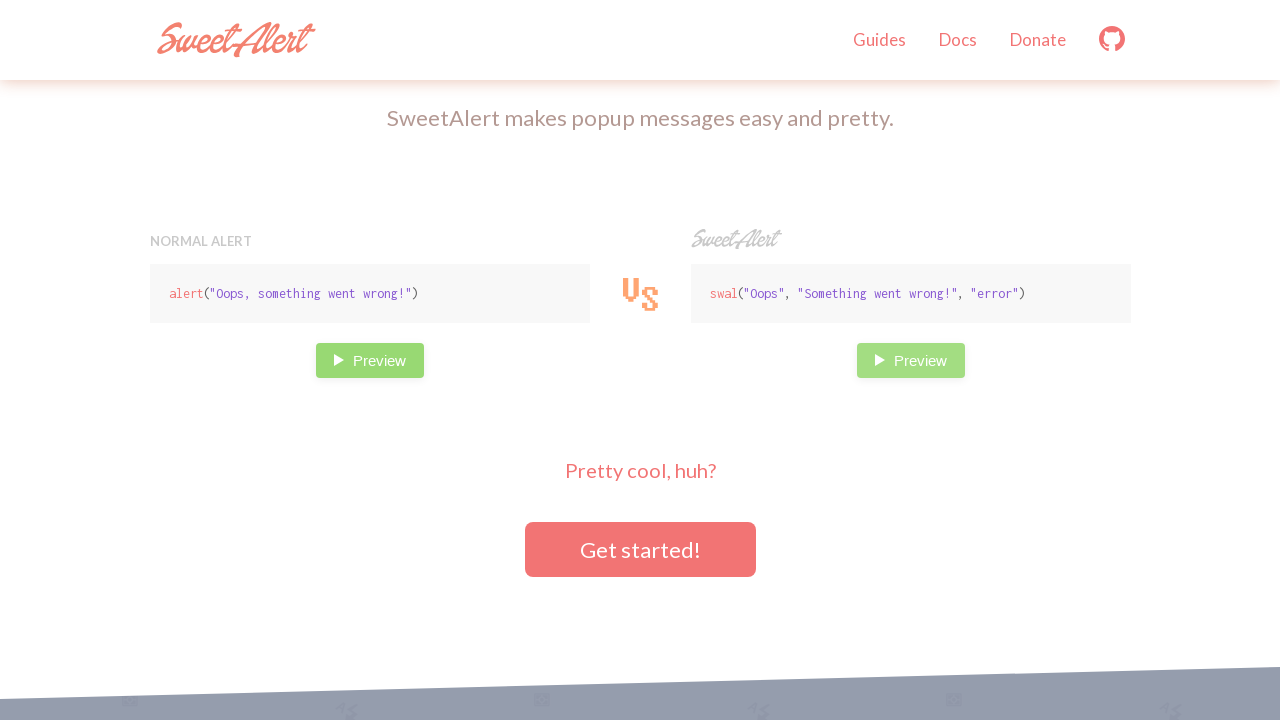

Set up dialog handler to accept JavaScript alert
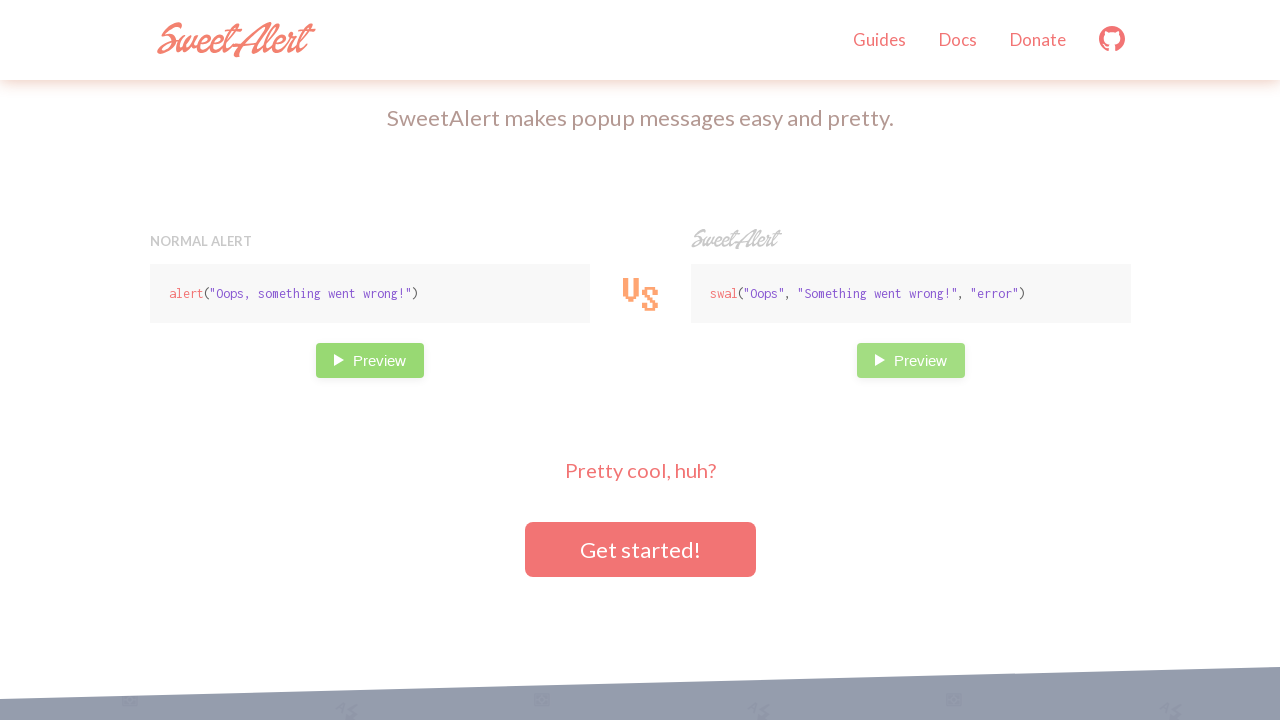

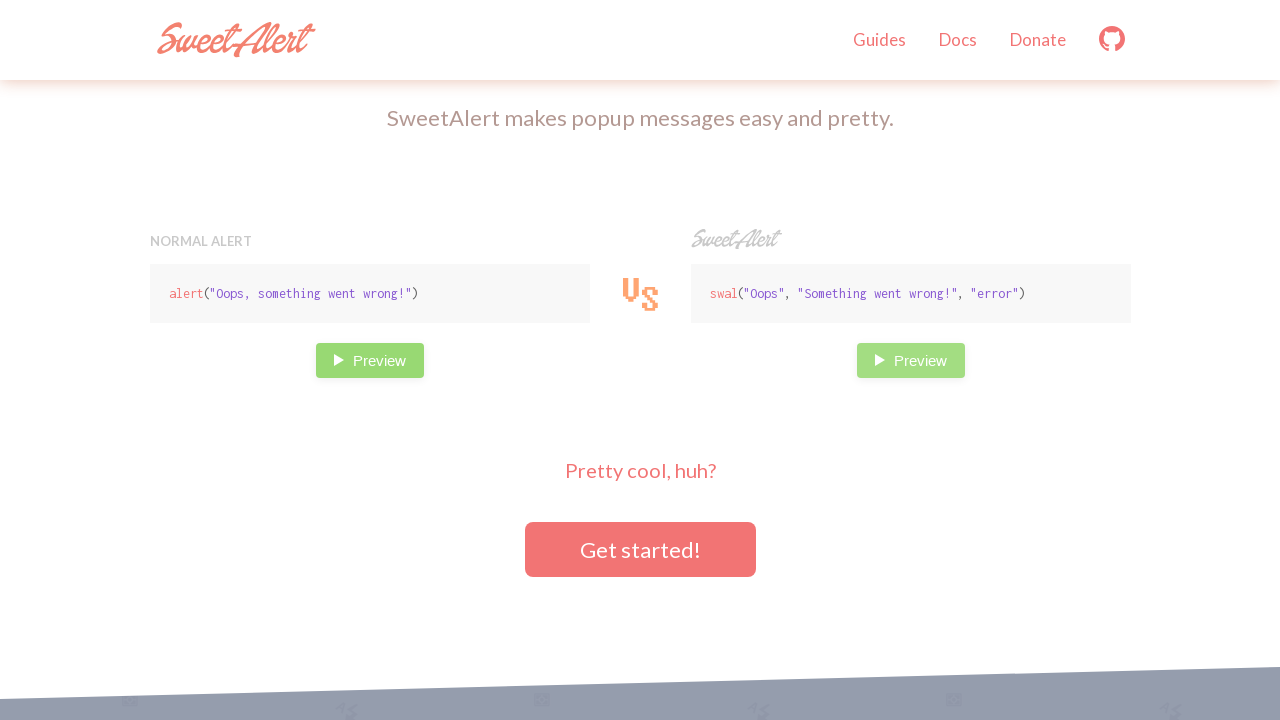